Tests dynamic controls by finding a checkbox, clicking it to select, then clicking again to deselect it

Starting URL: https://v1.training-support.net/selenium/dynamic-controls

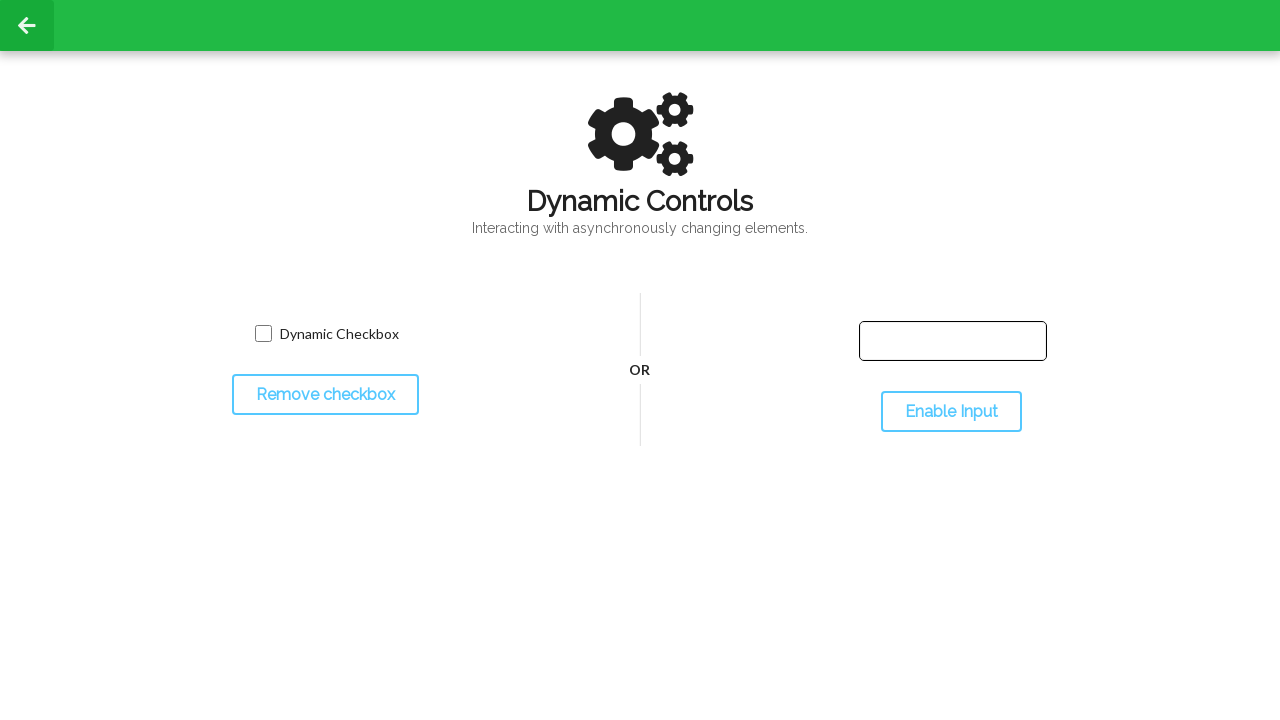

Clicked checkbox to select it at (263, 334) on input[name='toggled']
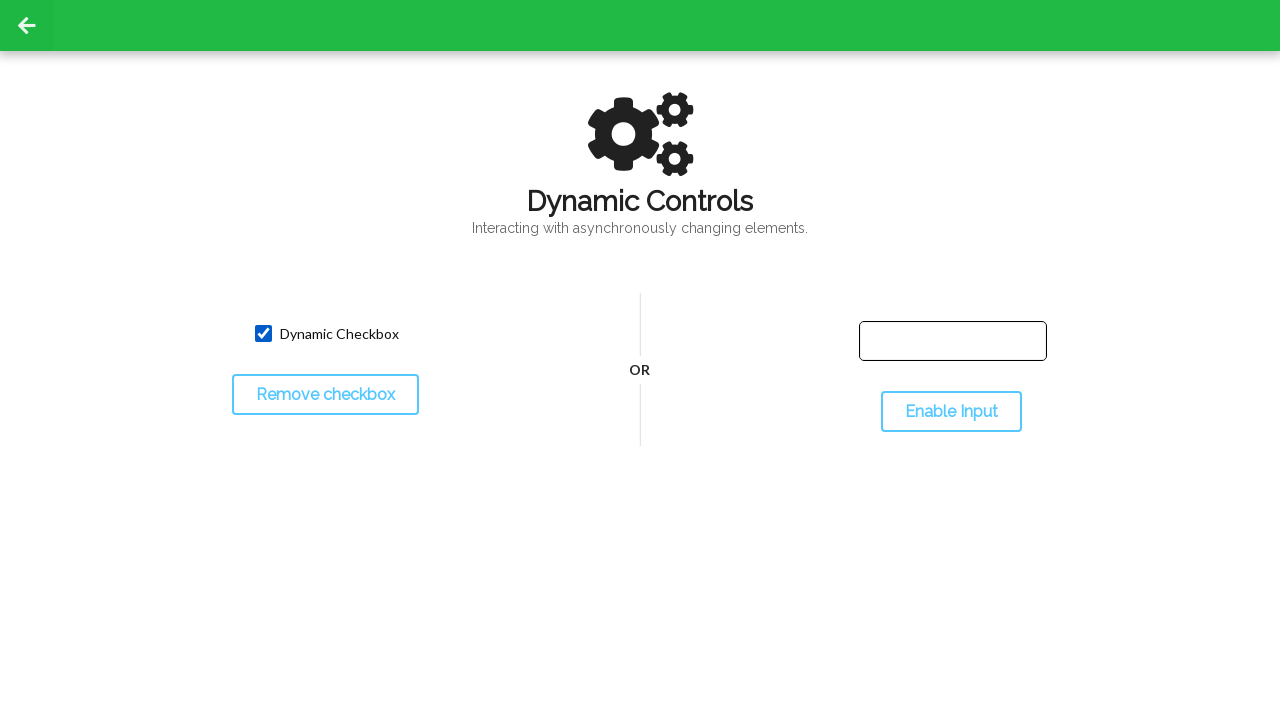

Clicked checkbox again to deselect it at (263, 334) on input[name='toggled']
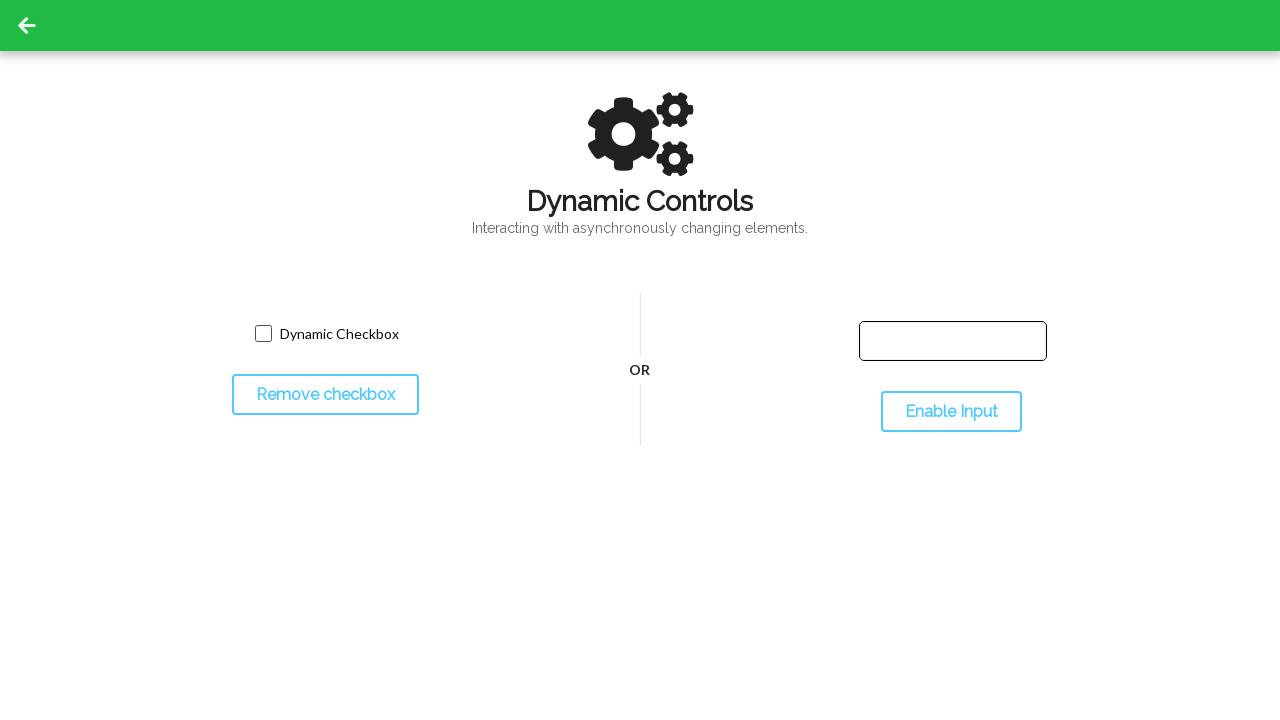

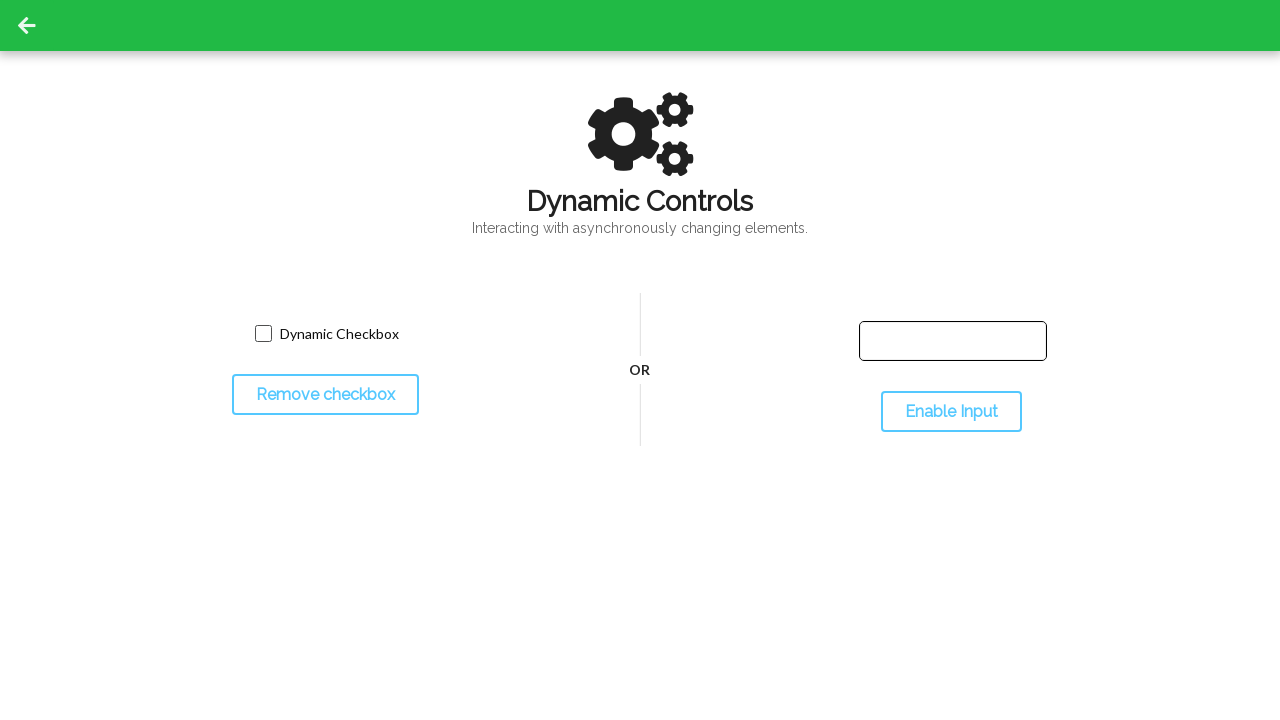